Tests auto-suggest dropdown functionality by selecting an origin city (Delhi) and destination city (Port Blair) from dropdown menus on a flight booking practice page.

Starting URL: https://rahulshettyacademy.com/dropdownsPractise/

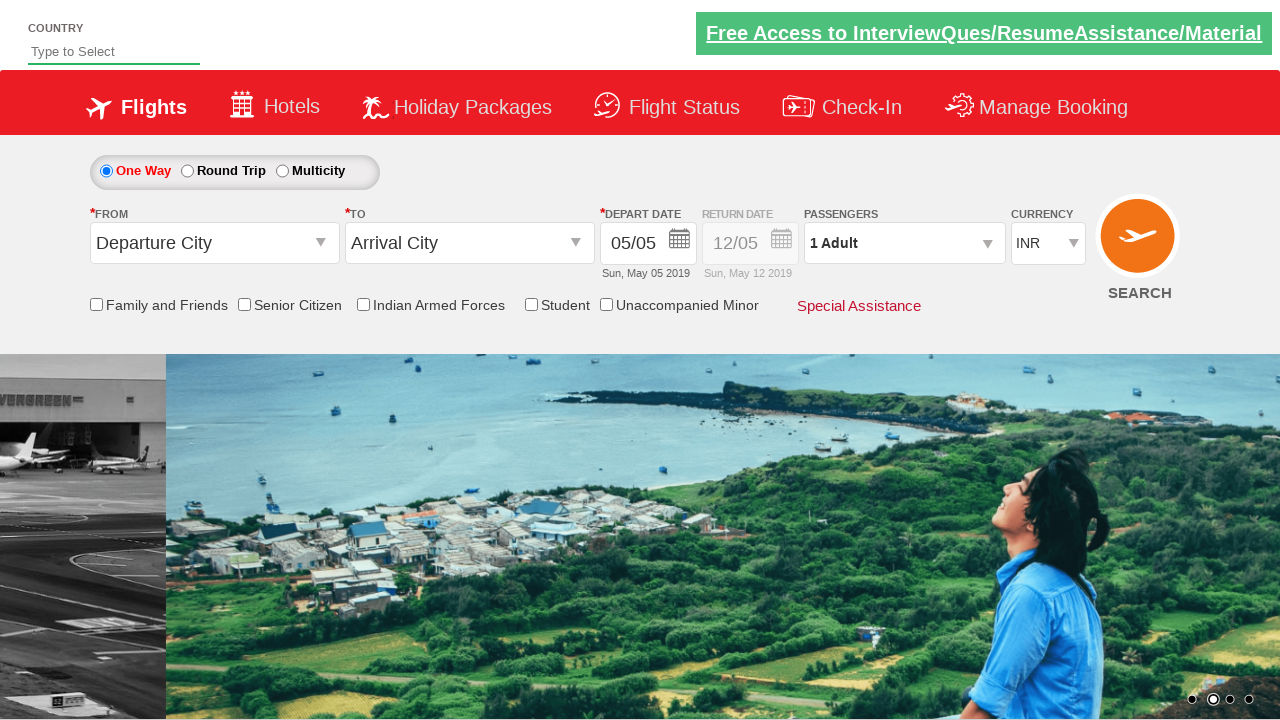

Clicked origin station dropdown to open it at (323, 244) on #ctl00_mainContent_ddl_originStation1_CTXTaction
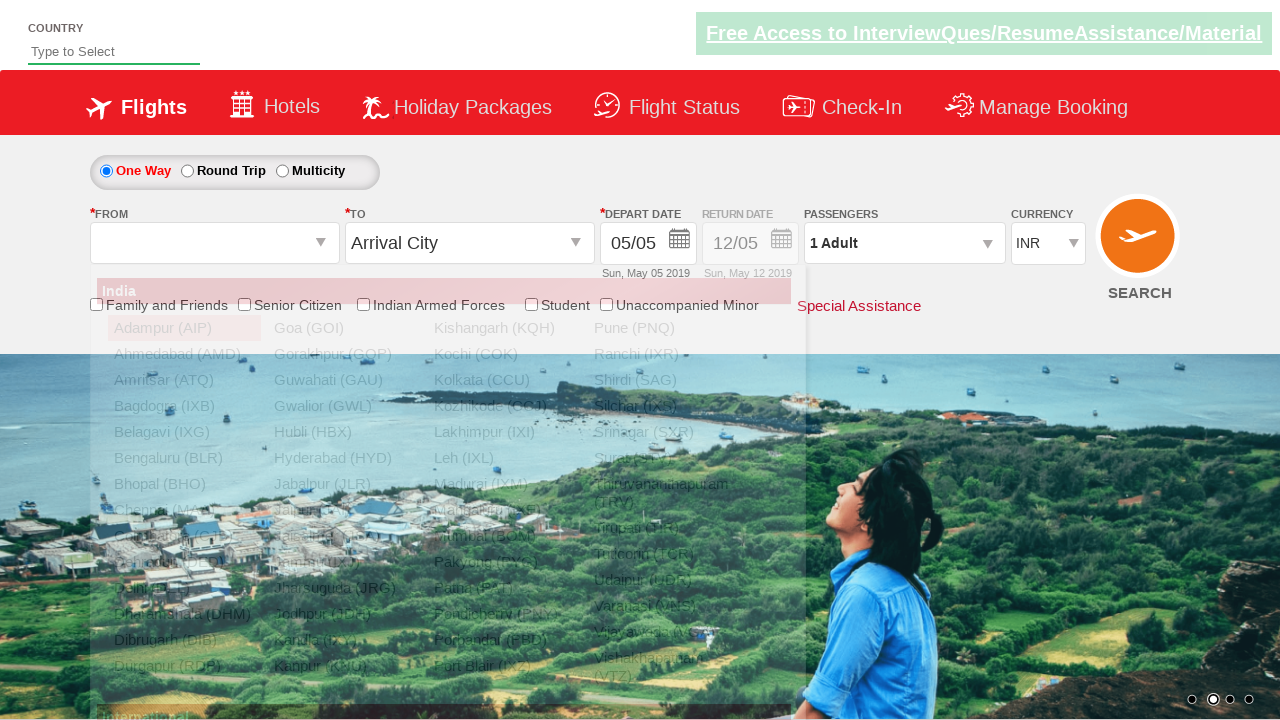

Delhi (DEL) option appeared in origin dropdown
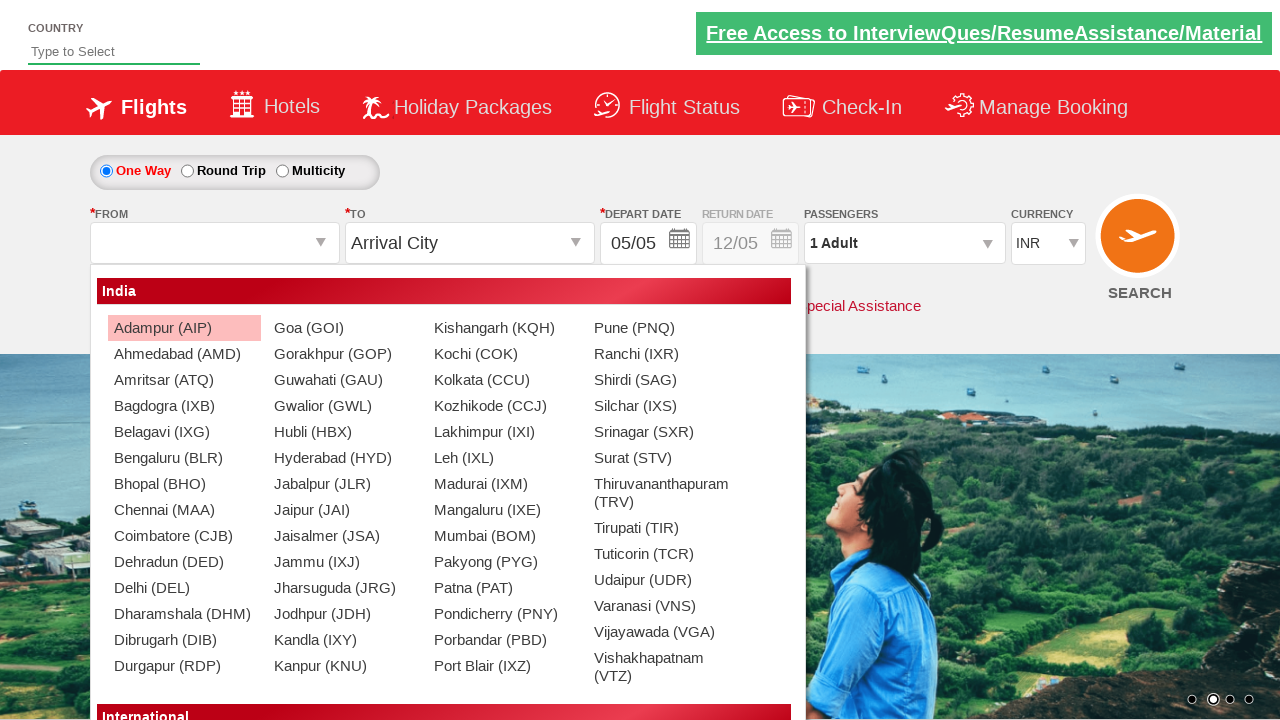

Selected Delhi (DEL) as origin city at (184, 588) on xpath=//a[@value='DEL']
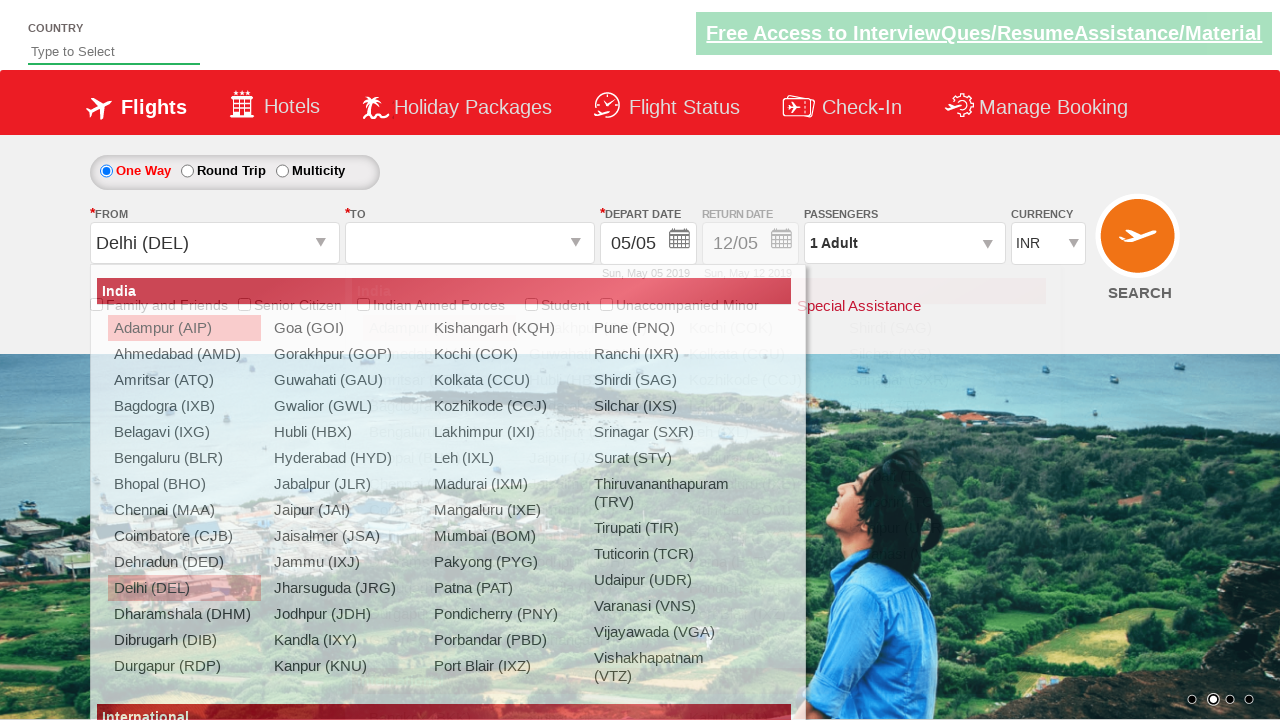

Port Blair (IXZ) option appeared in destination dropdown
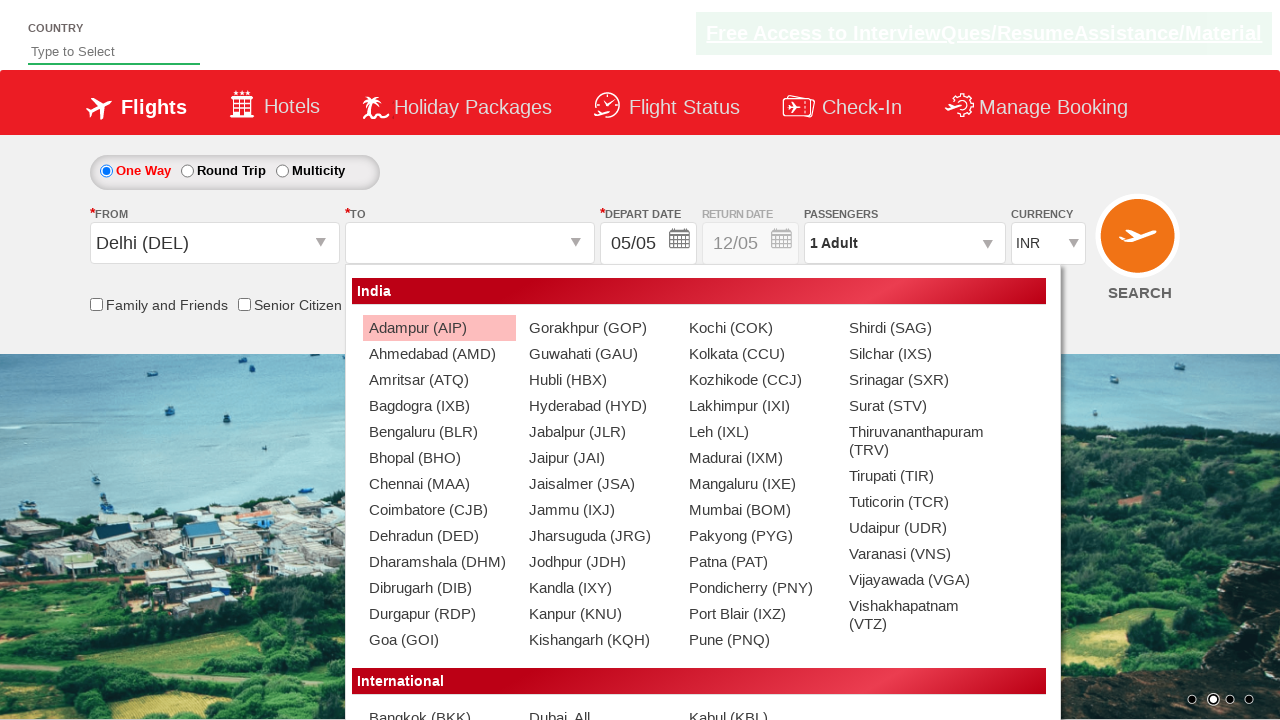

Selected Port Blair (IXZ) as destination city at (759, 614) on xpath=//div[@id='glsctl00_mainContent_ddl_destinationStation1_CTNR']//a[@value='
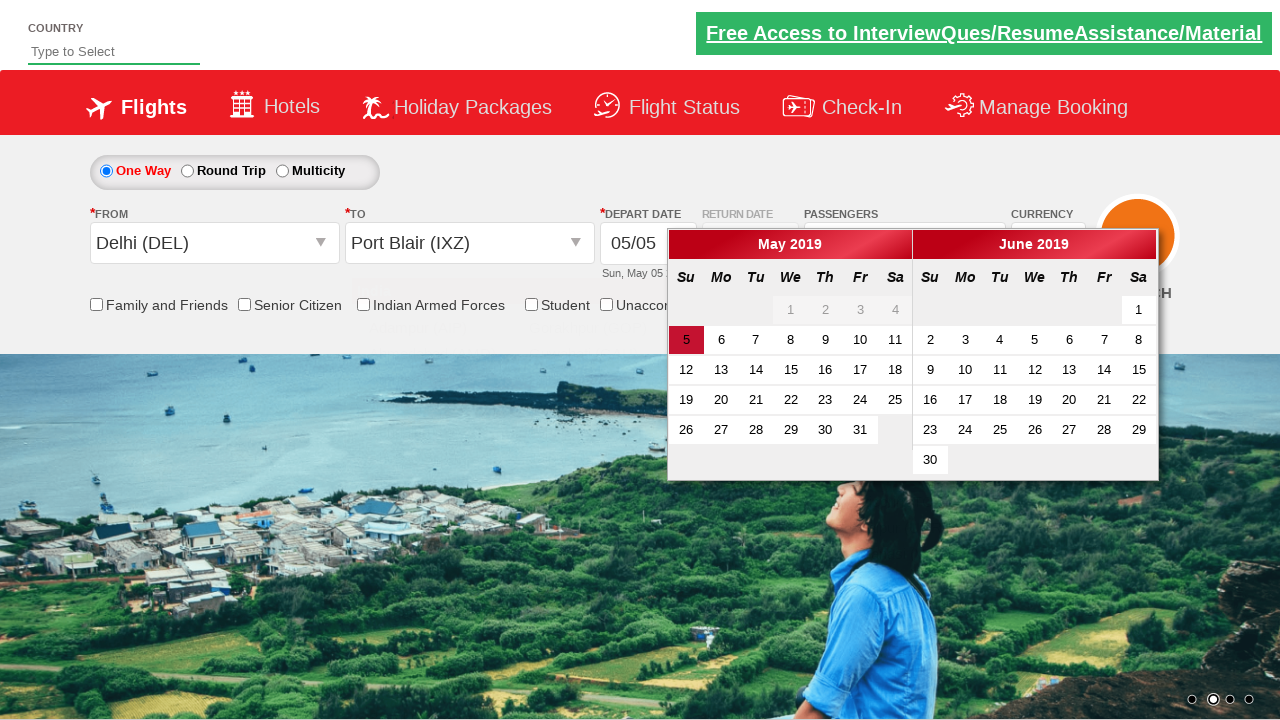

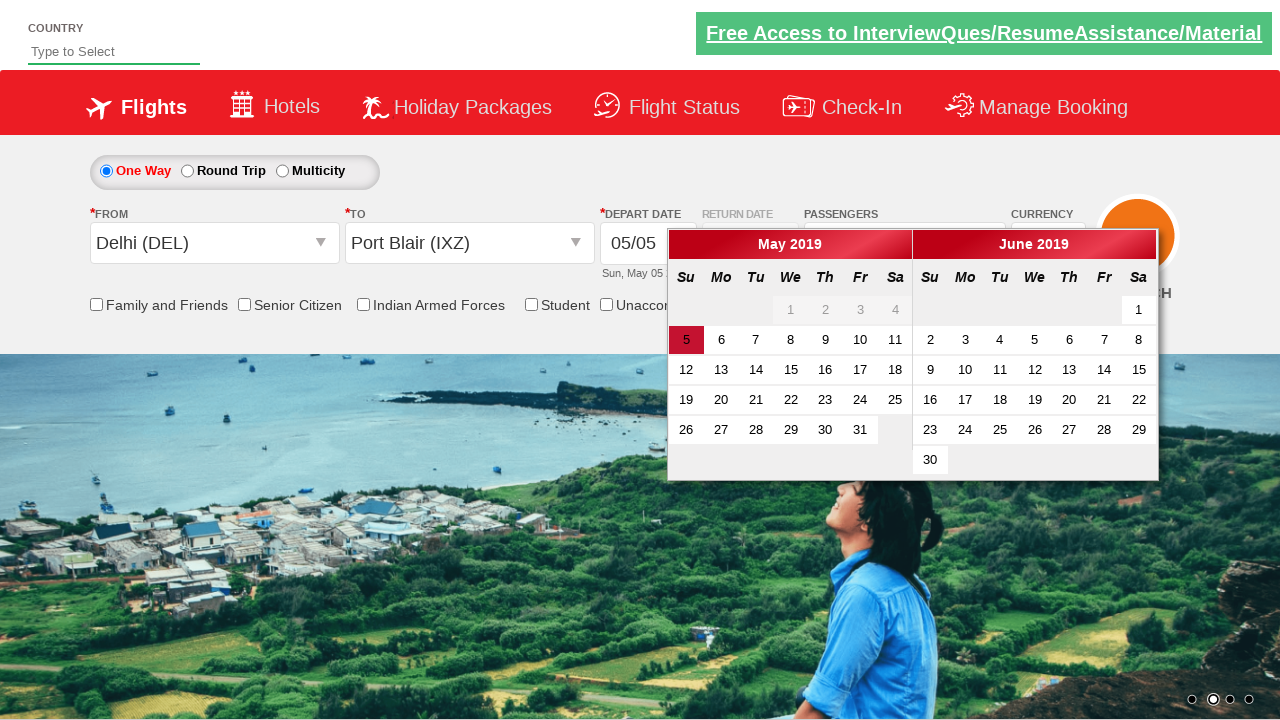